Tests handling a simple alert dialog by clicking the "Alert with OK" tab, triggering the alert, and accepting it.

Starting URL: https://demo.automationtesting.in/Alerts.html

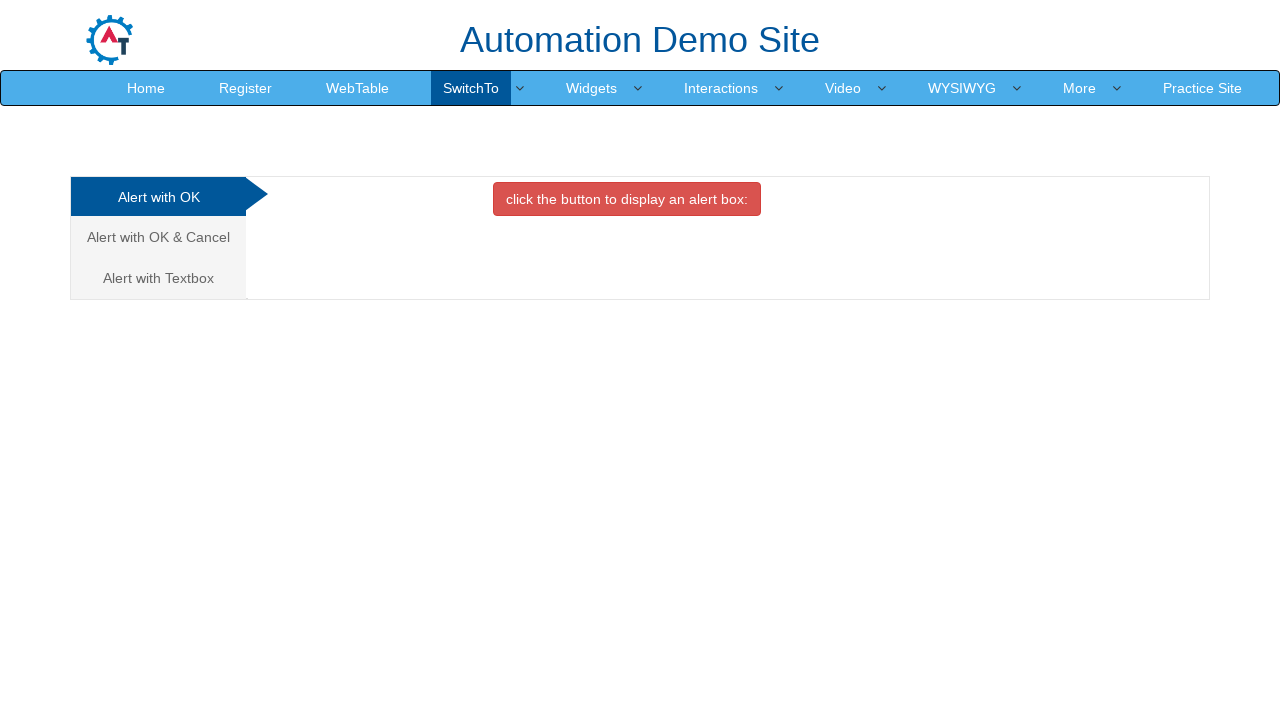

Clicked 'Alert with OK' tab at (158, 197) on internal:text="Alert with OK"s
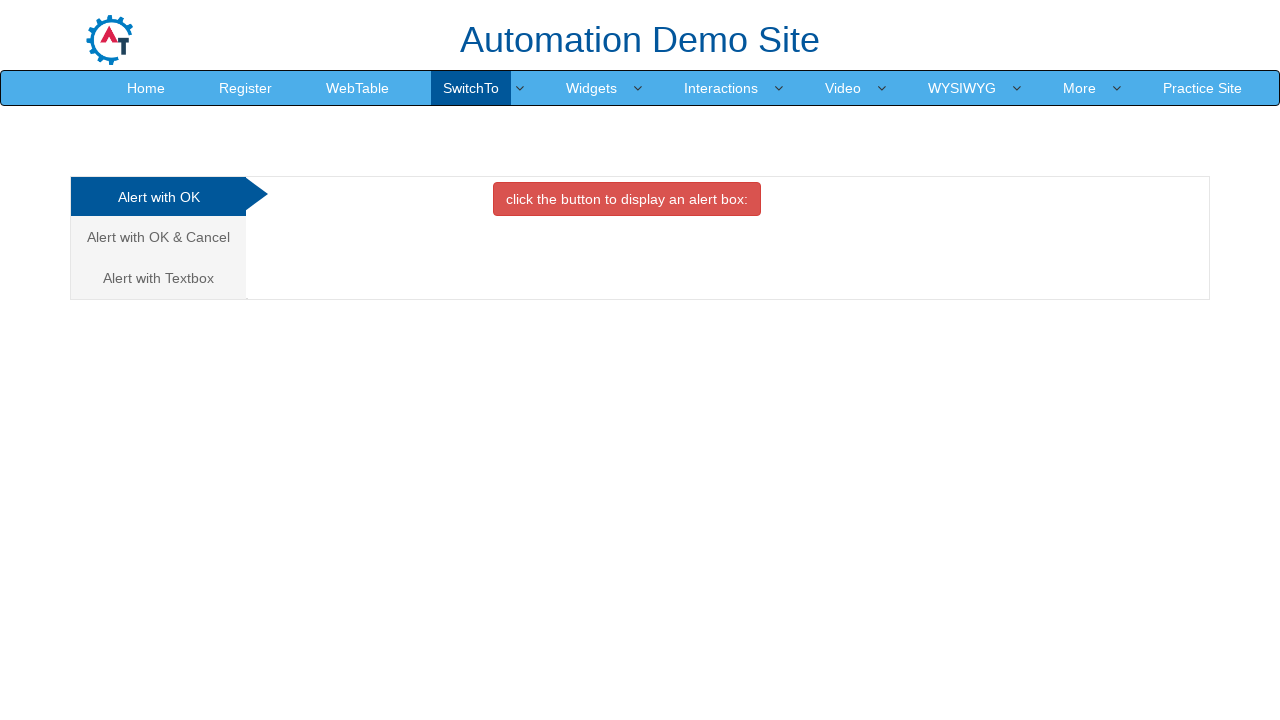

Set up dialog handler to accept alert
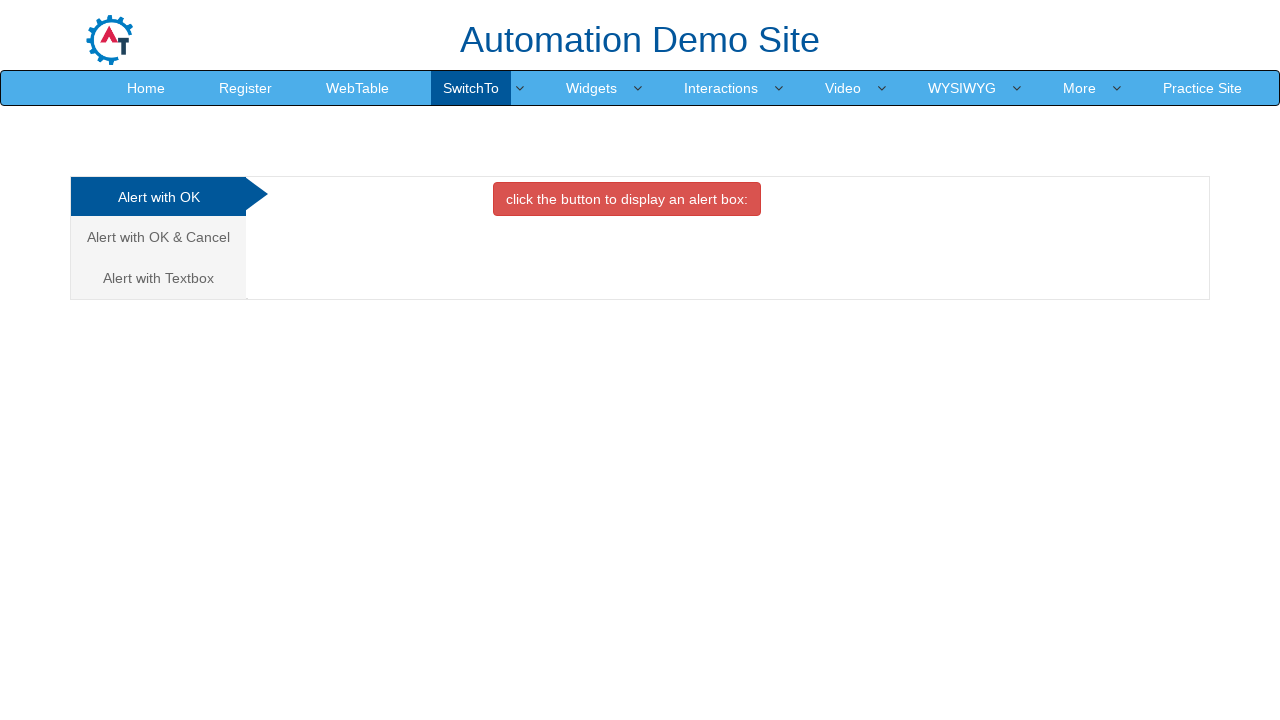

Clicked button to trigger alert dialog at (627, 199) on button[onclick="alertbox()"]
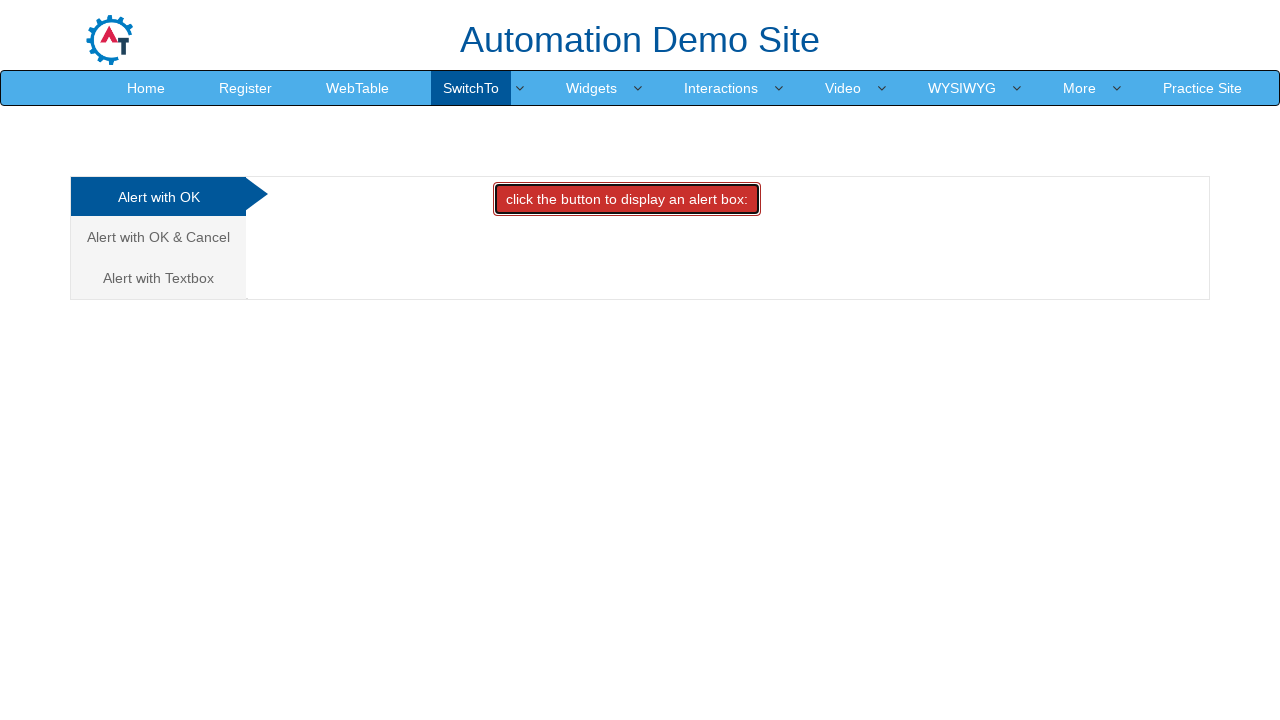

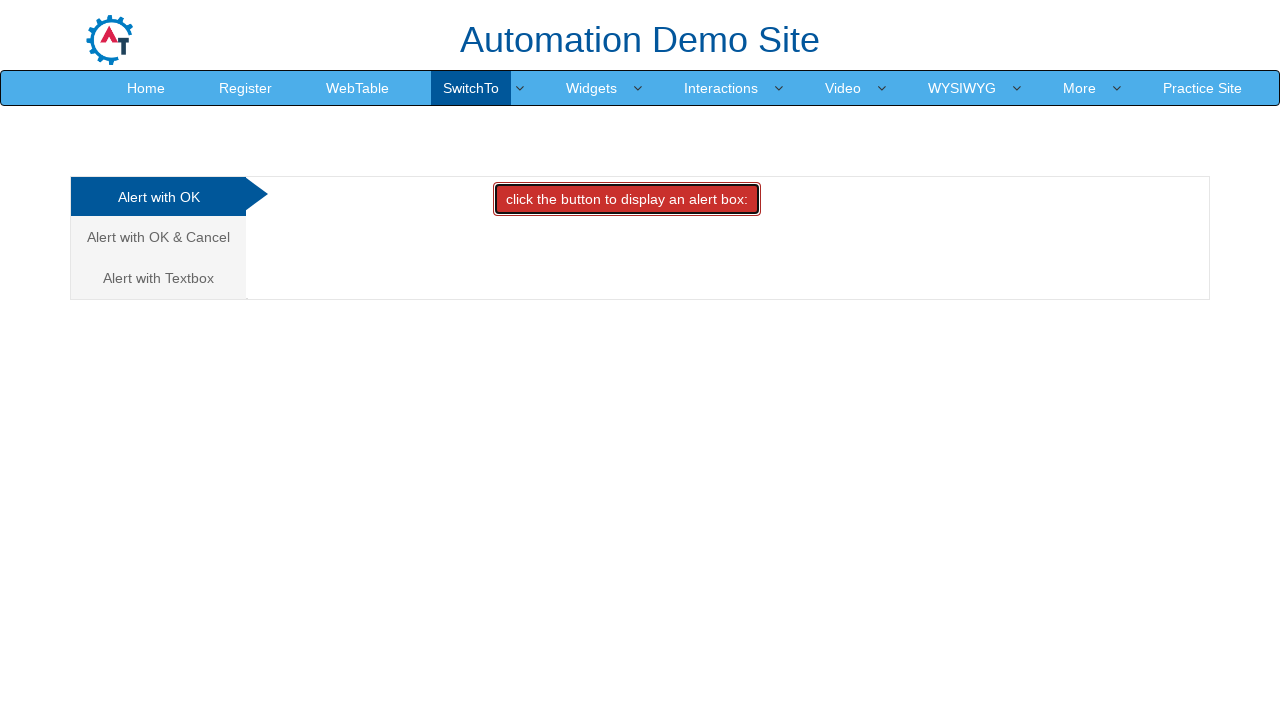